Tests page scrolling functionality and validates that a table's total amount matches the sum of individual cell values in the fourth column

Starting URL: https://rahulshettyacademy.com/AutomationPractice/

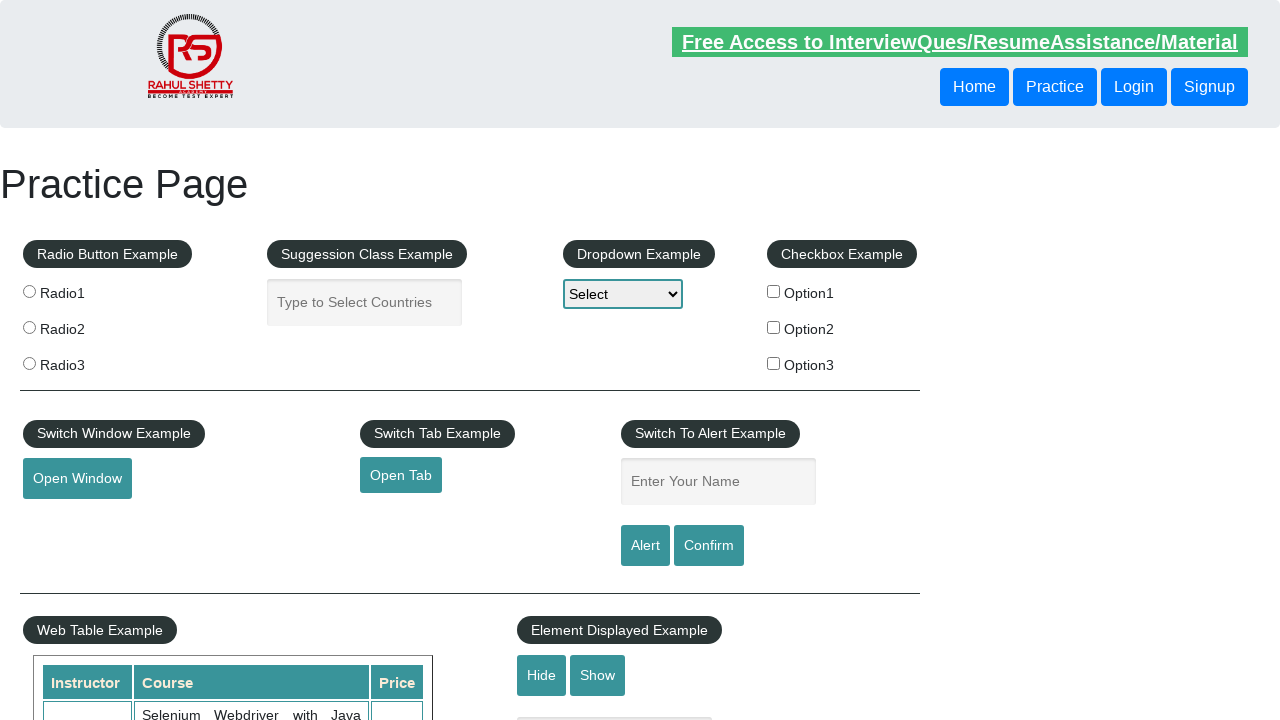

Scrolled page down by 500 pixels
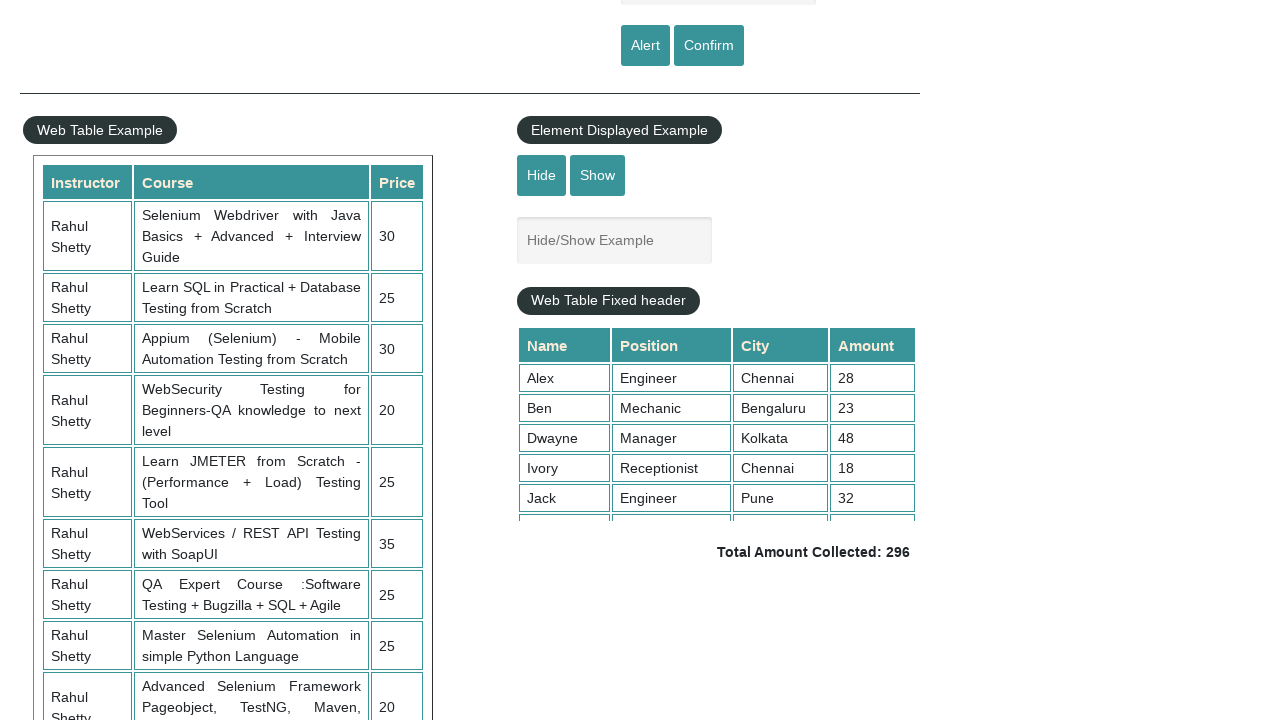

Waited 1000ms for page scroll to complete
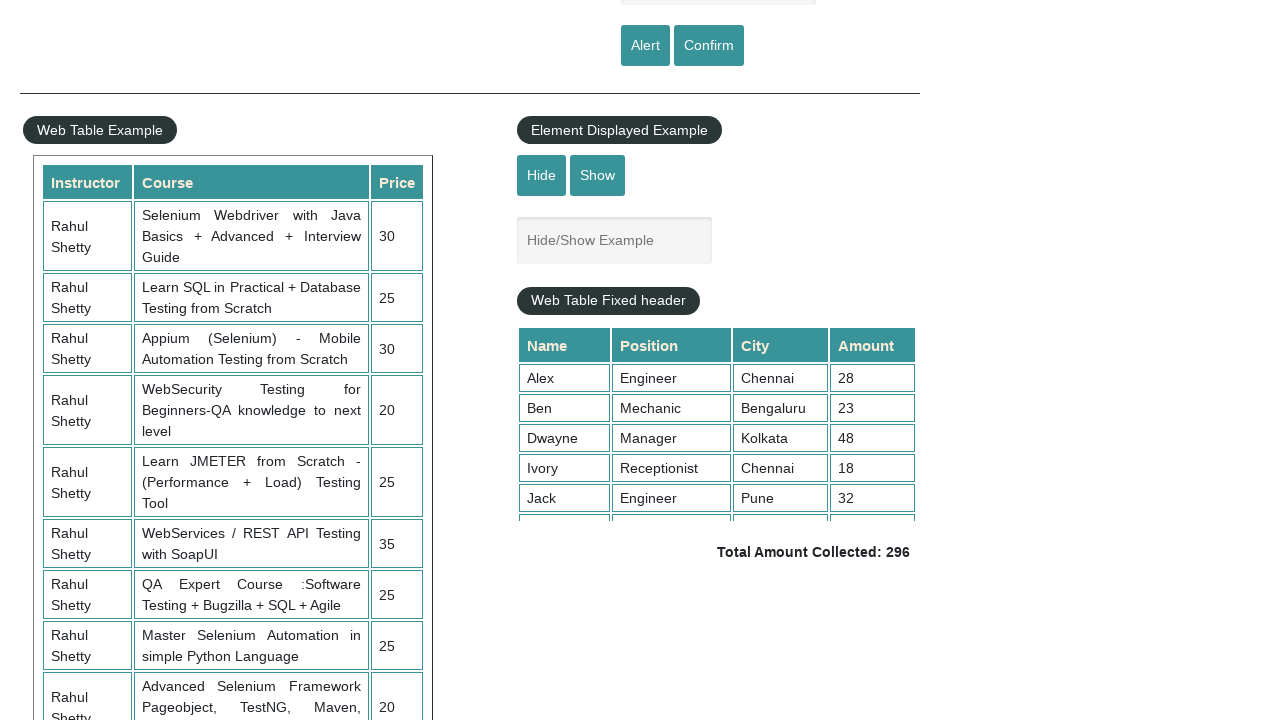

Scrolled table container down to position 5000
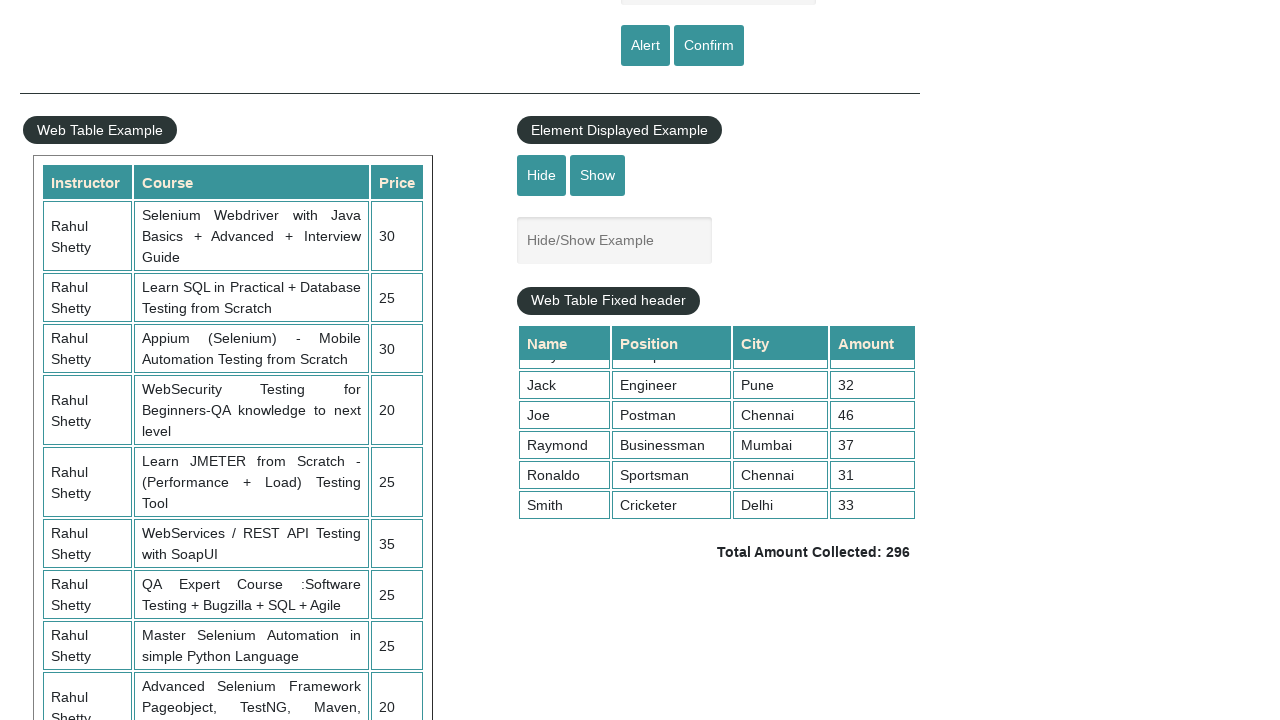

Waited 1000ms for table scroll to complete
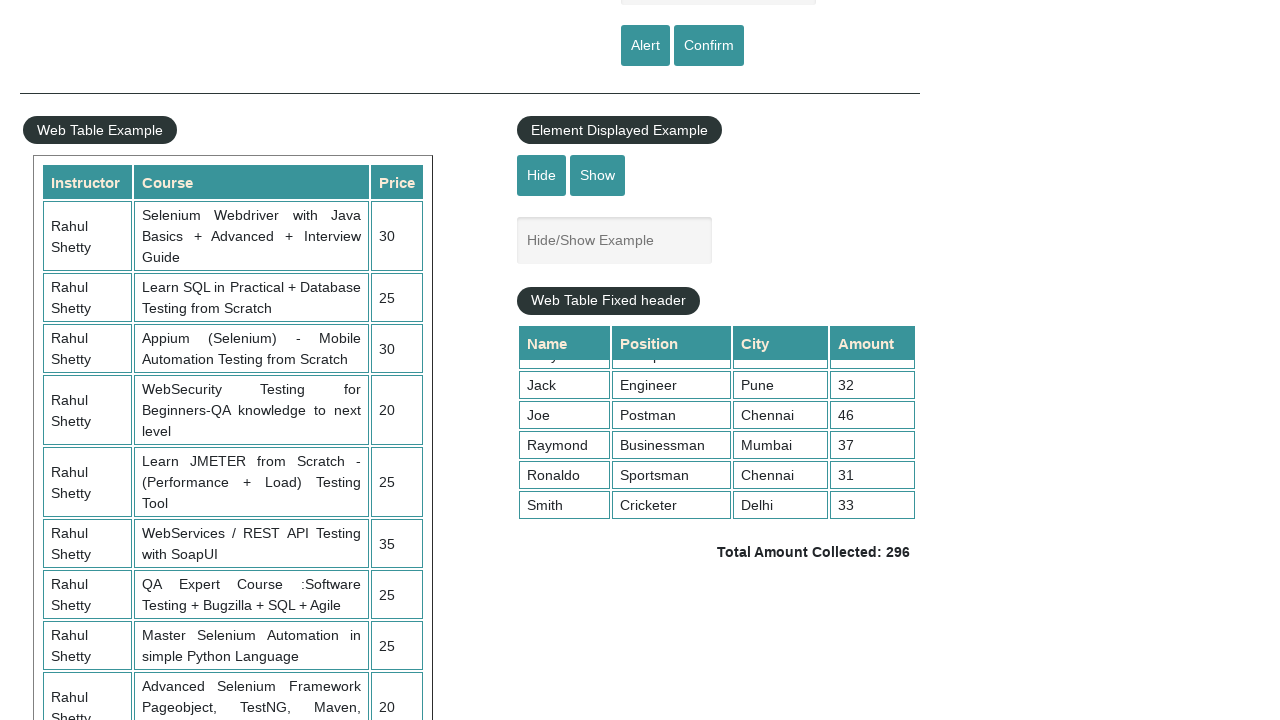

Retrieved all values from 4th column of table (9 cells)
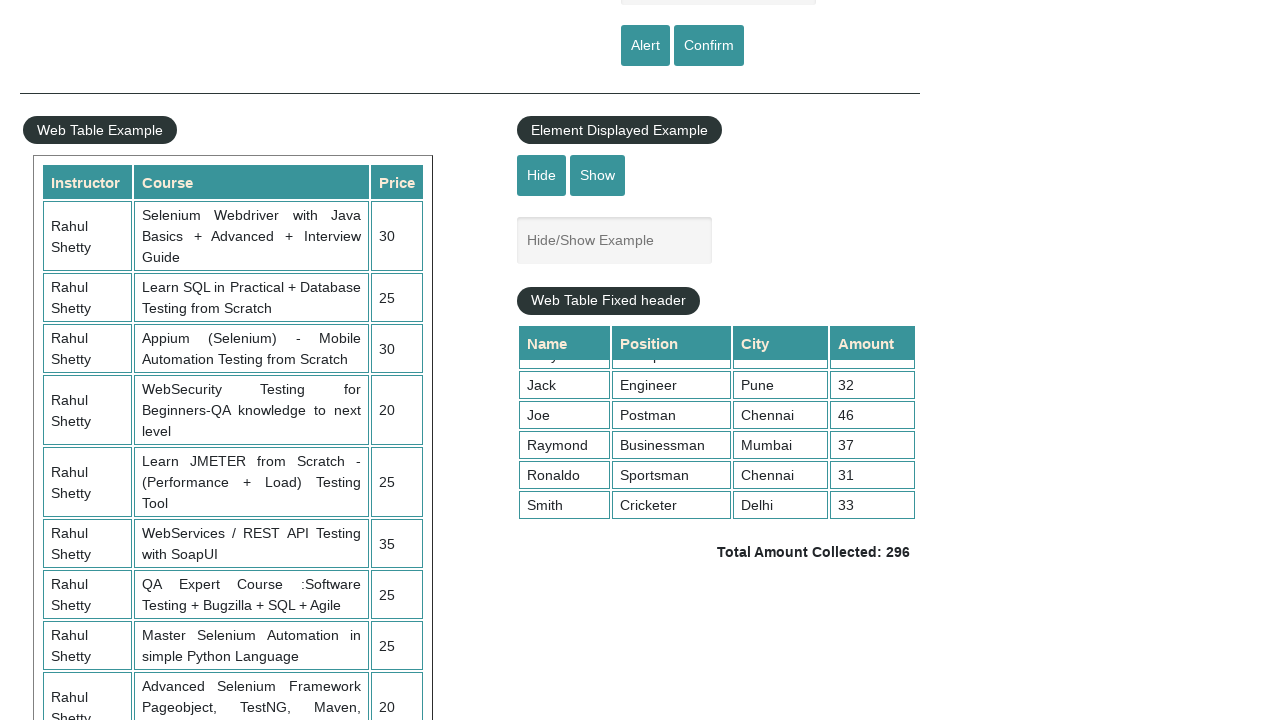

Calculated sum of all 4th column values: 296
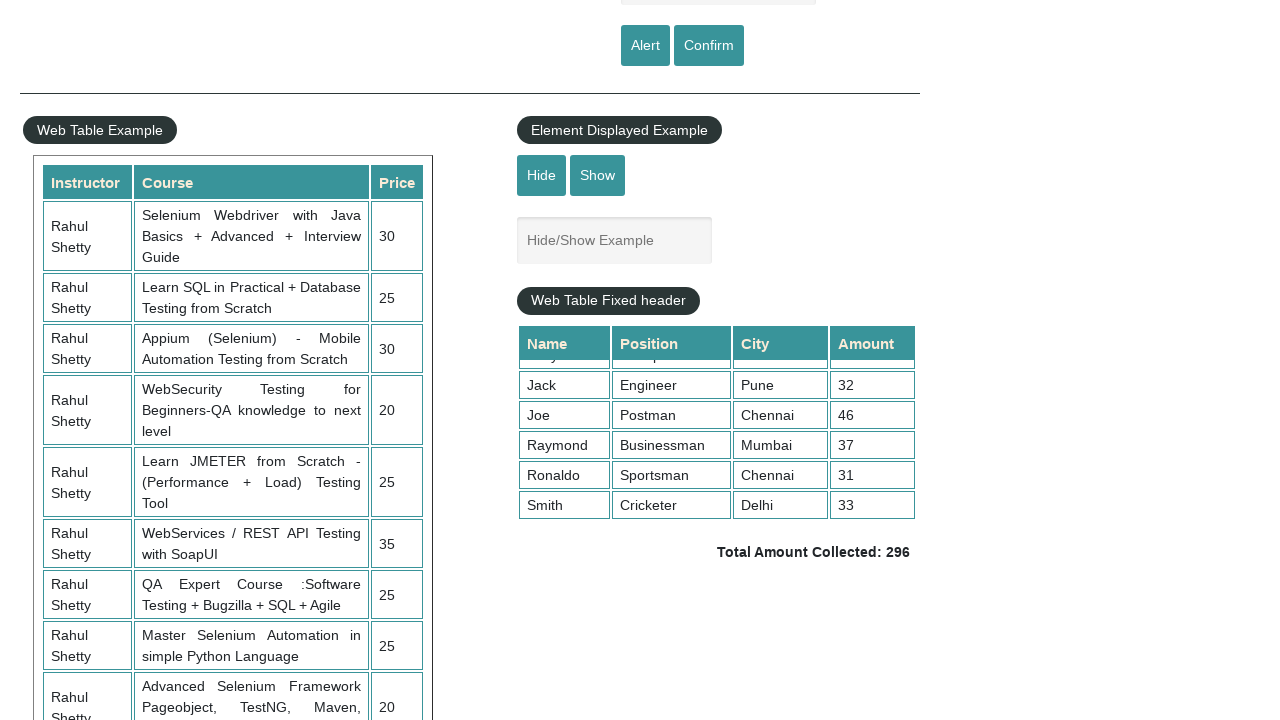

Retrieved displayed total amount text: ' Total Amount Collected: 296 '
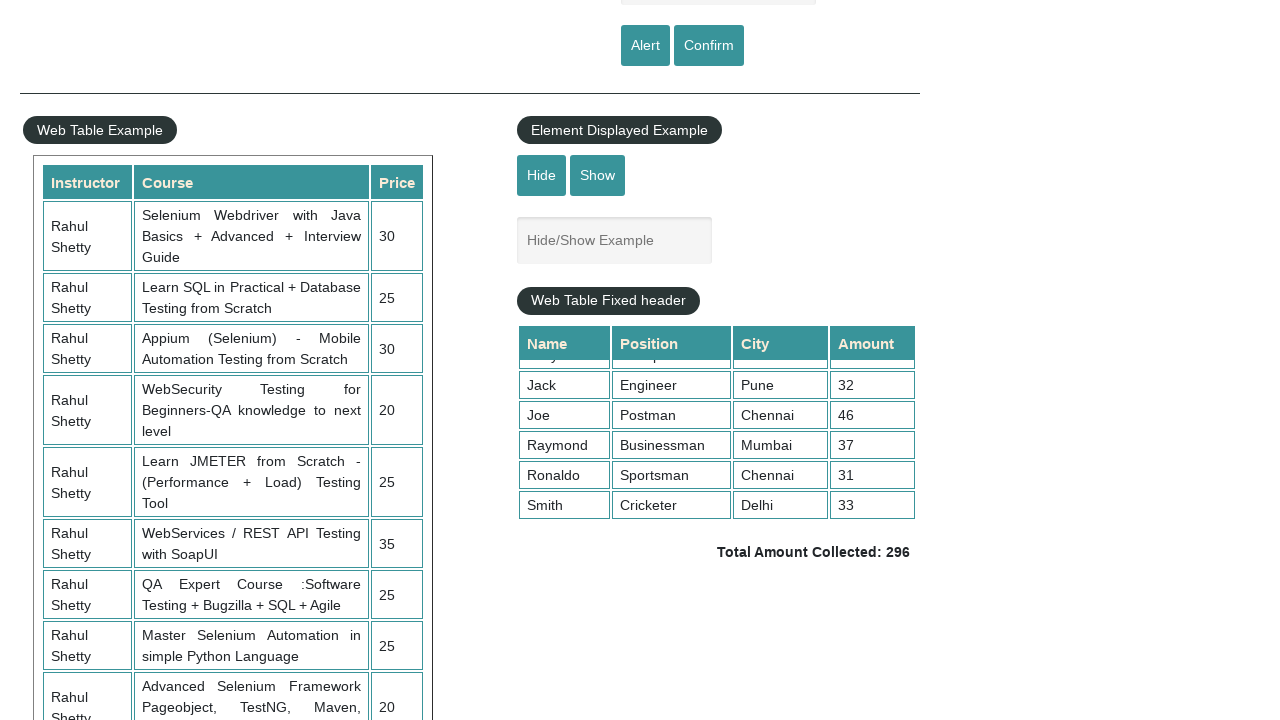

Extracted displayed total value: 296
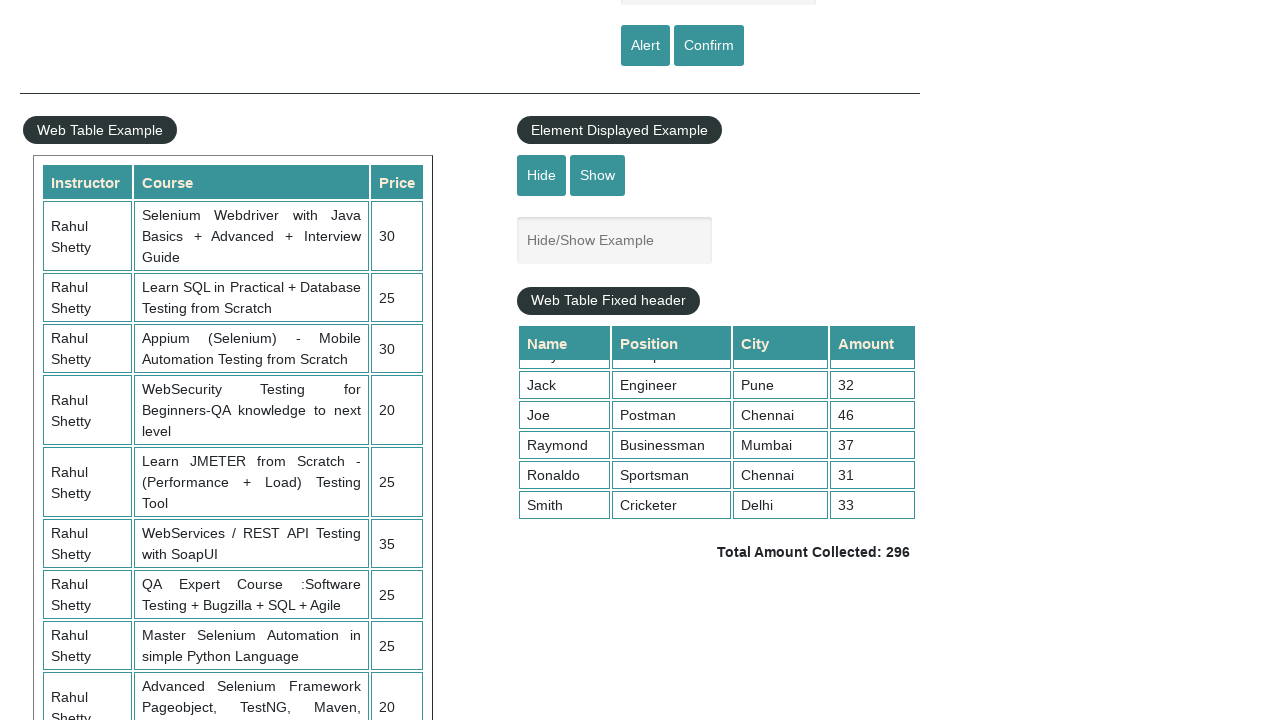

Verified calculated sum (296) matches displayed total (296)
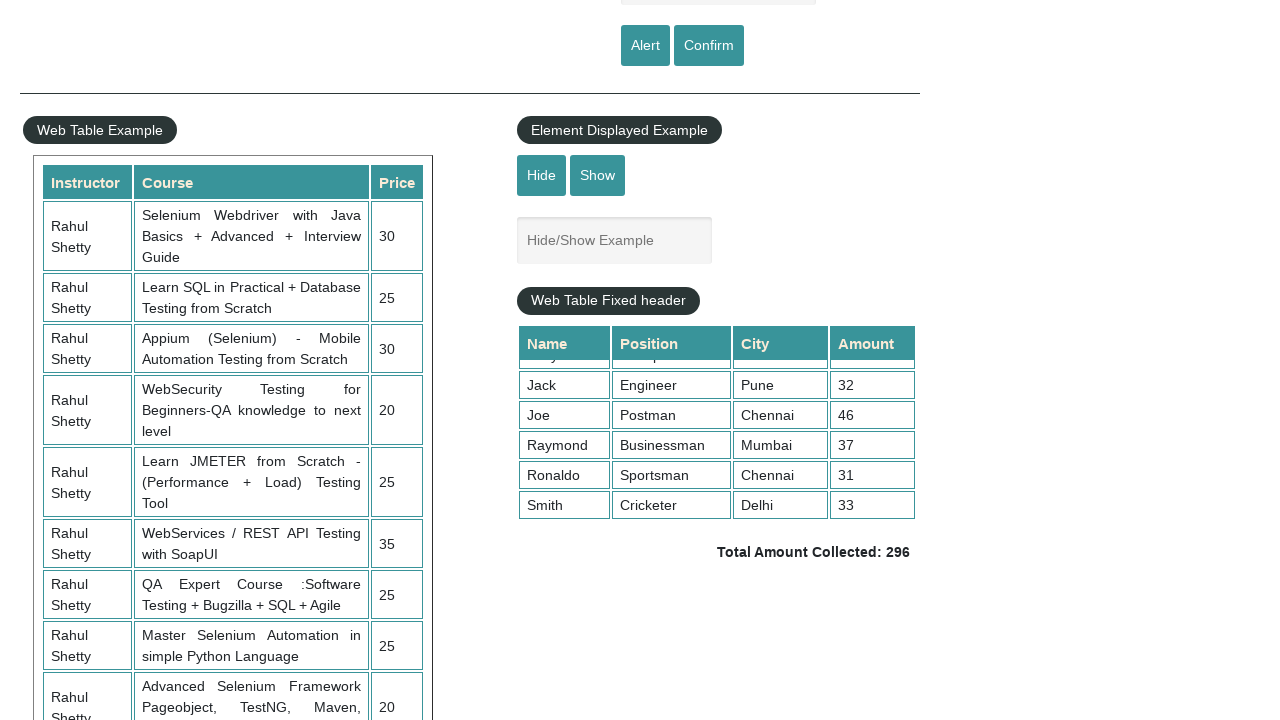

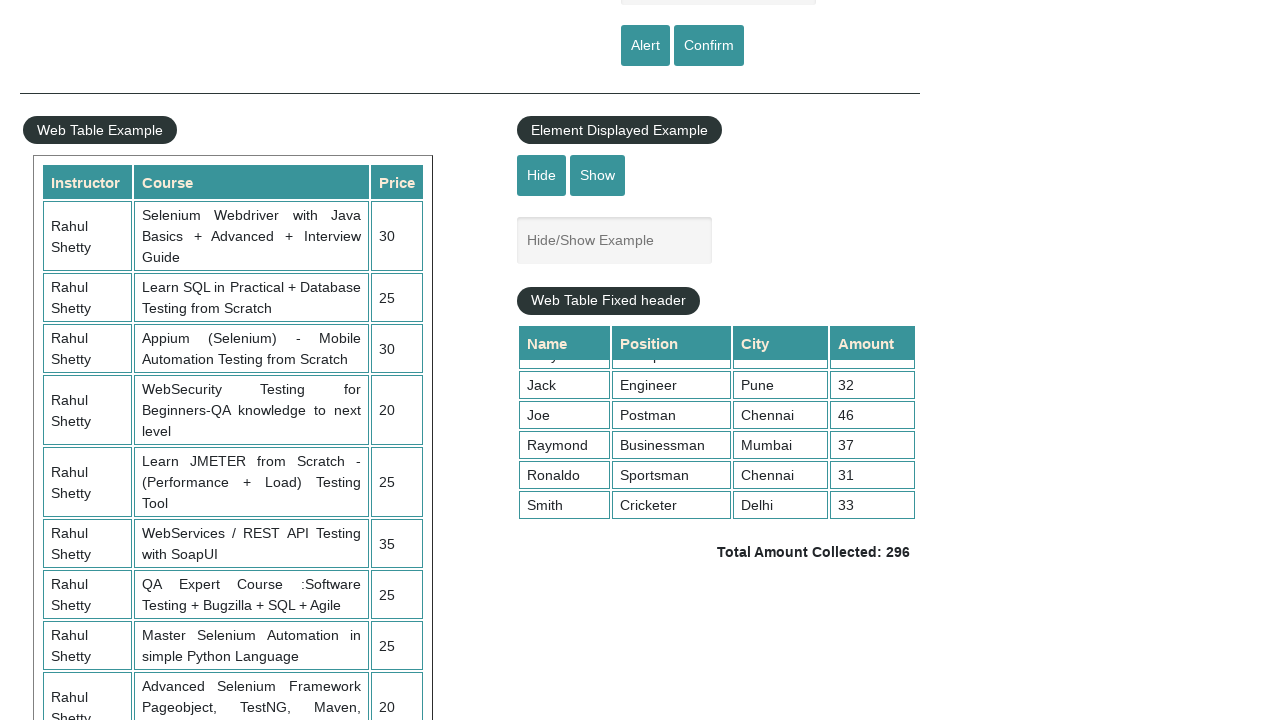